Tests jQuery UI datepicker functionality by clicking on the datepicker input field and selecting a custom date (current date + 2 days) from the calendar widget inside an iframe.

Starting URL: https://jqueryui.com/datepicker/

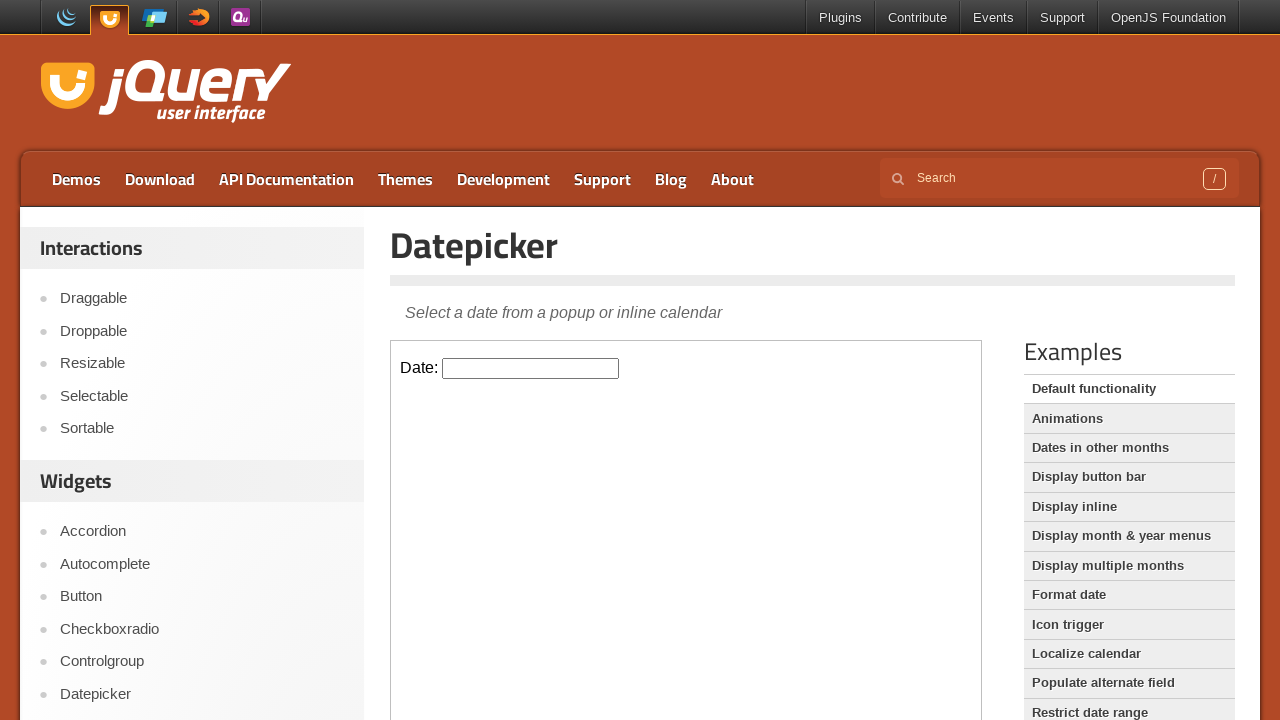

Located the demo iframe containing the datepicker
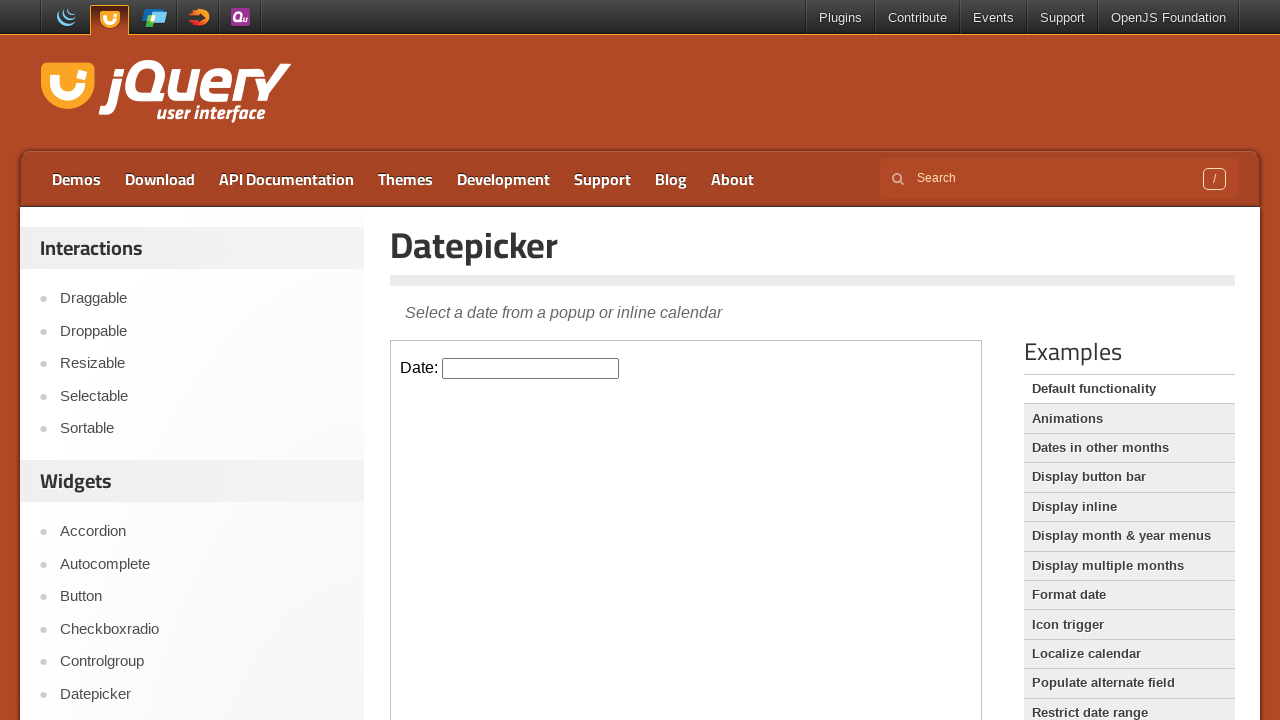

Clicked on the datepicker input field to open the calendar widget at (531, 368) on .demo-frame >> internal:control=enter-frame >> .hasDatepicker
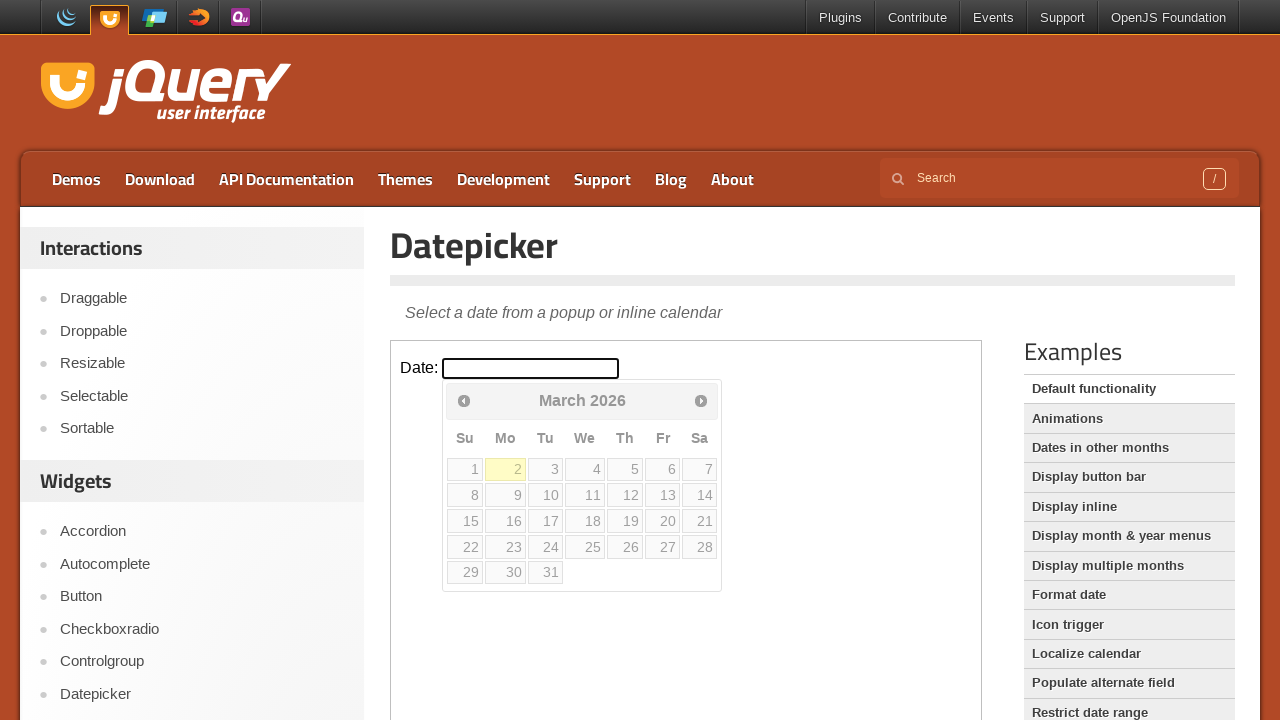

Retrieved current date value from datepicker: 2
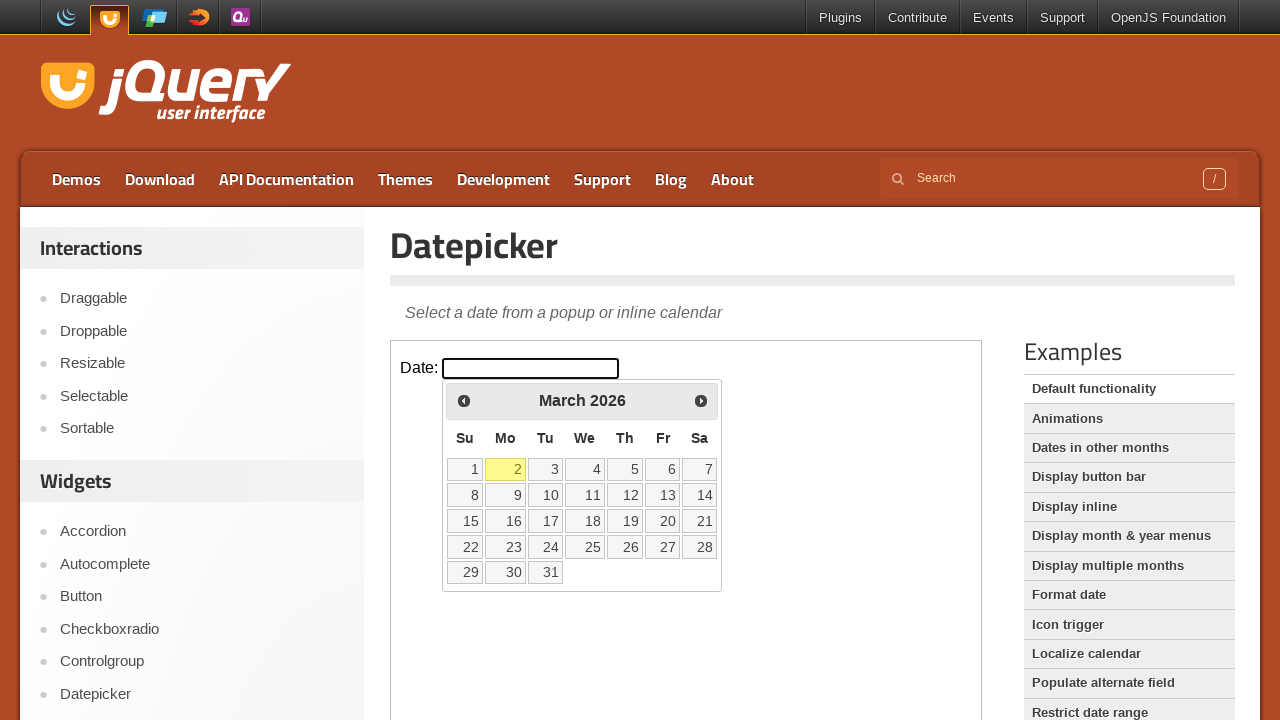

Calculated target date as current date + 2 days: 4
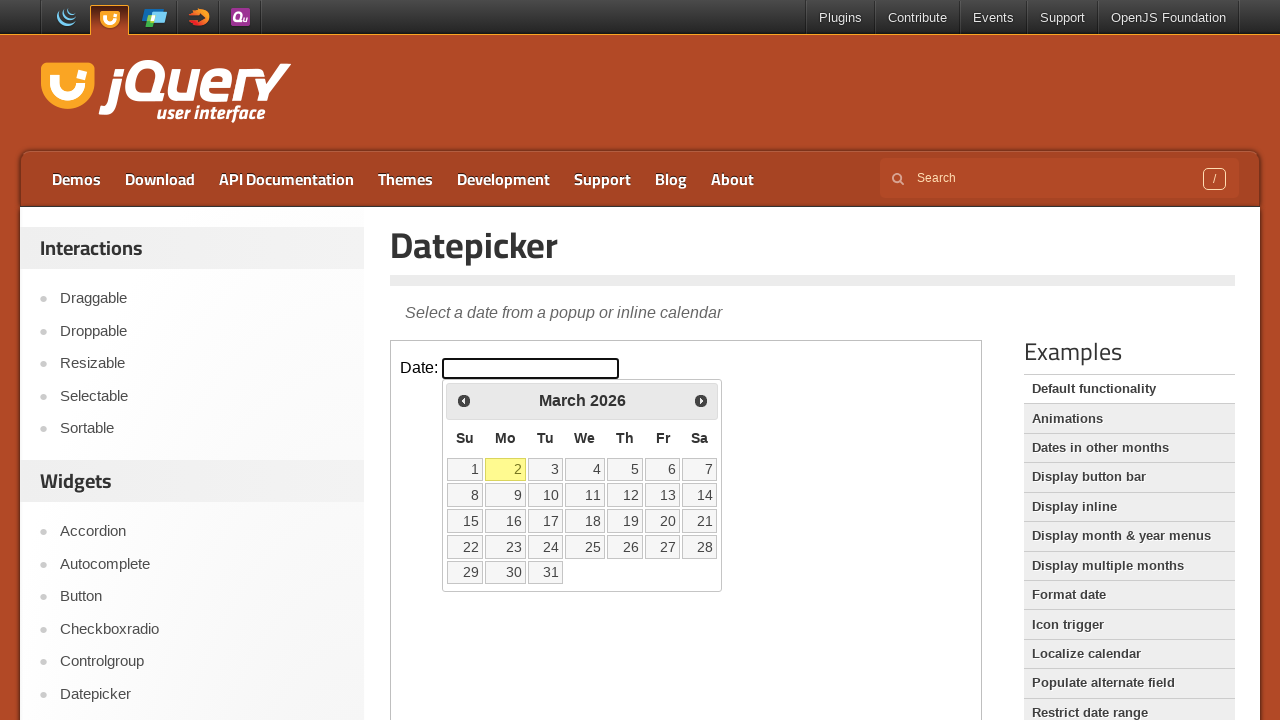

Built selector for custom date: [data-date='4']
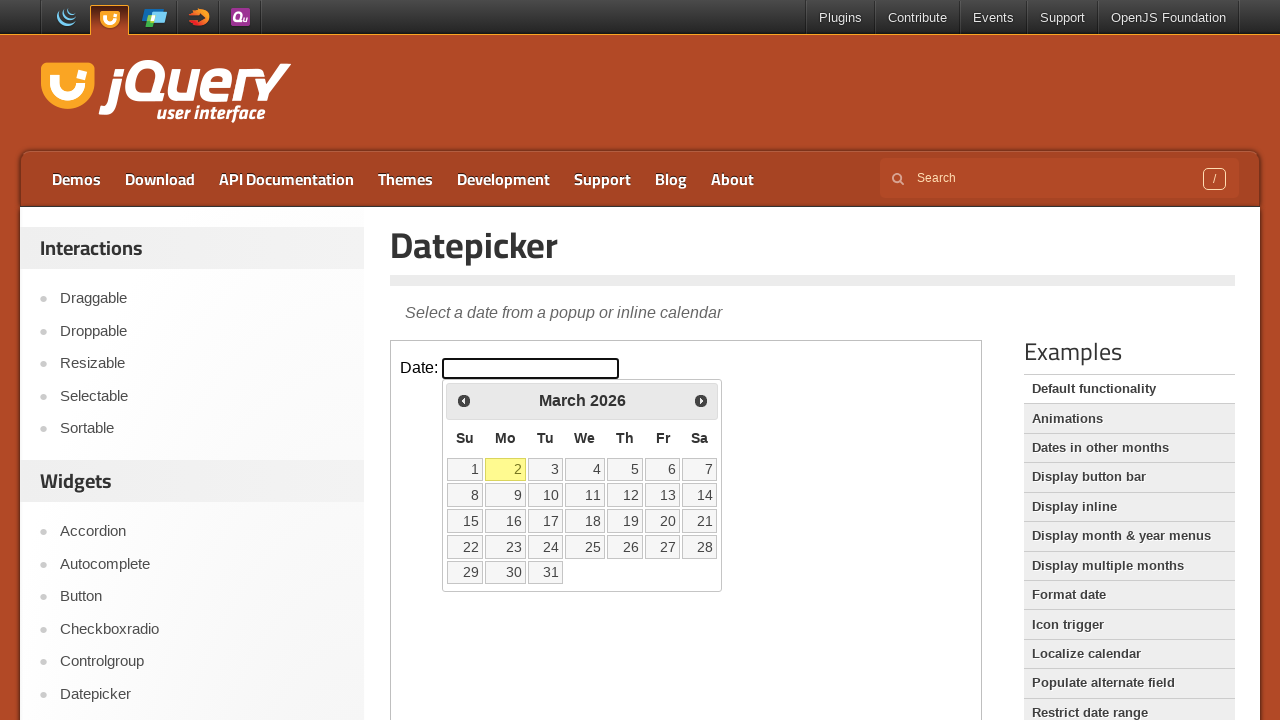

Clicked on the custom date (4) in the calendar at (585, 469) on .demo-frame >> internal:control=enter-frame >> [data-date='4']
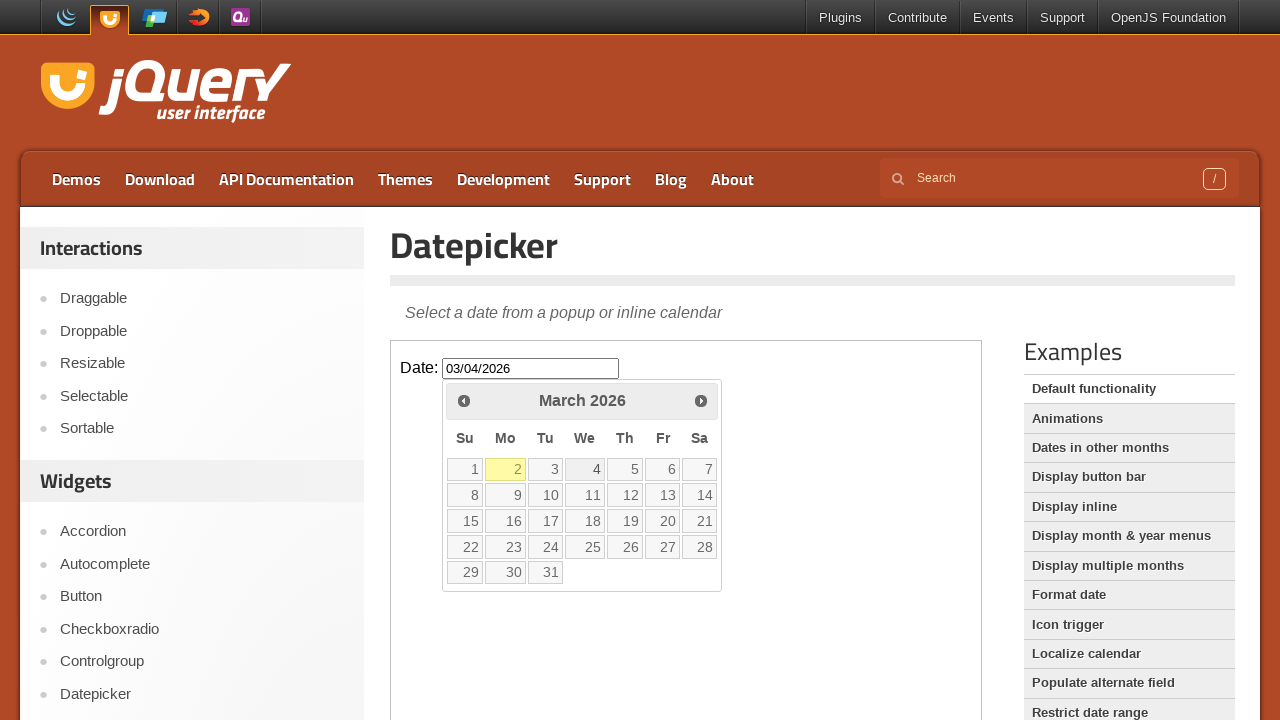

Waited for date selection to complete
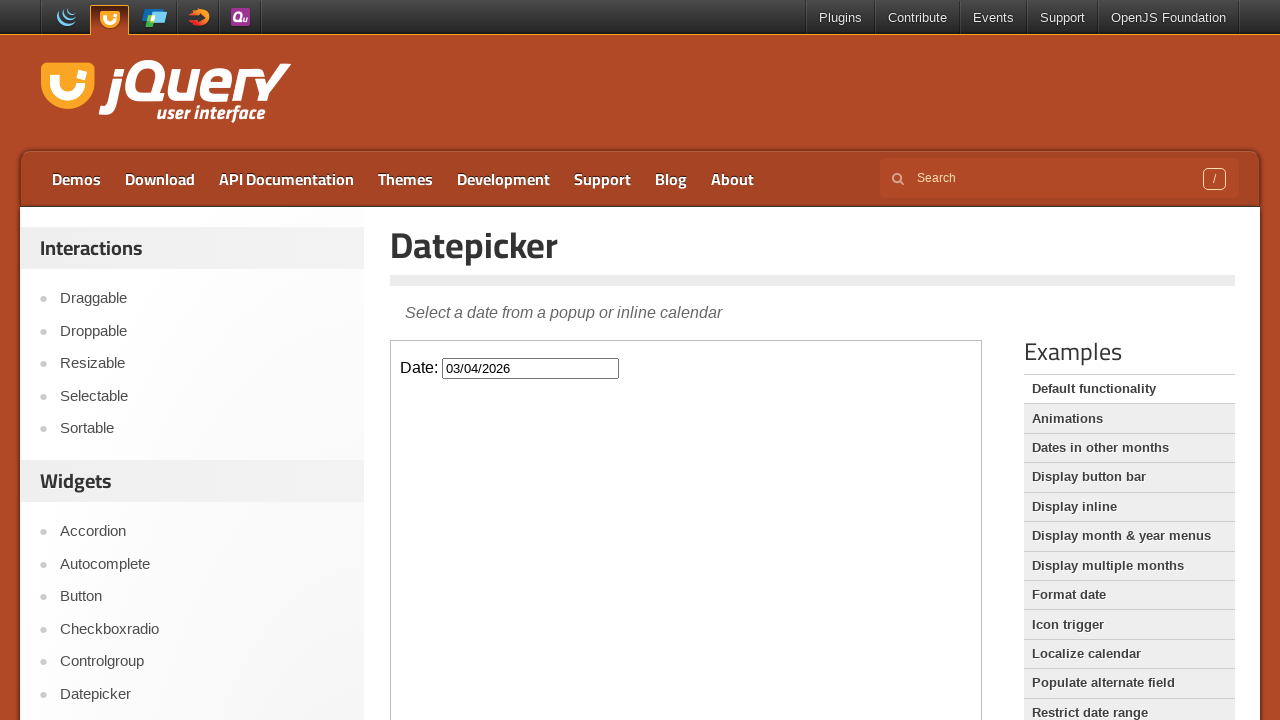

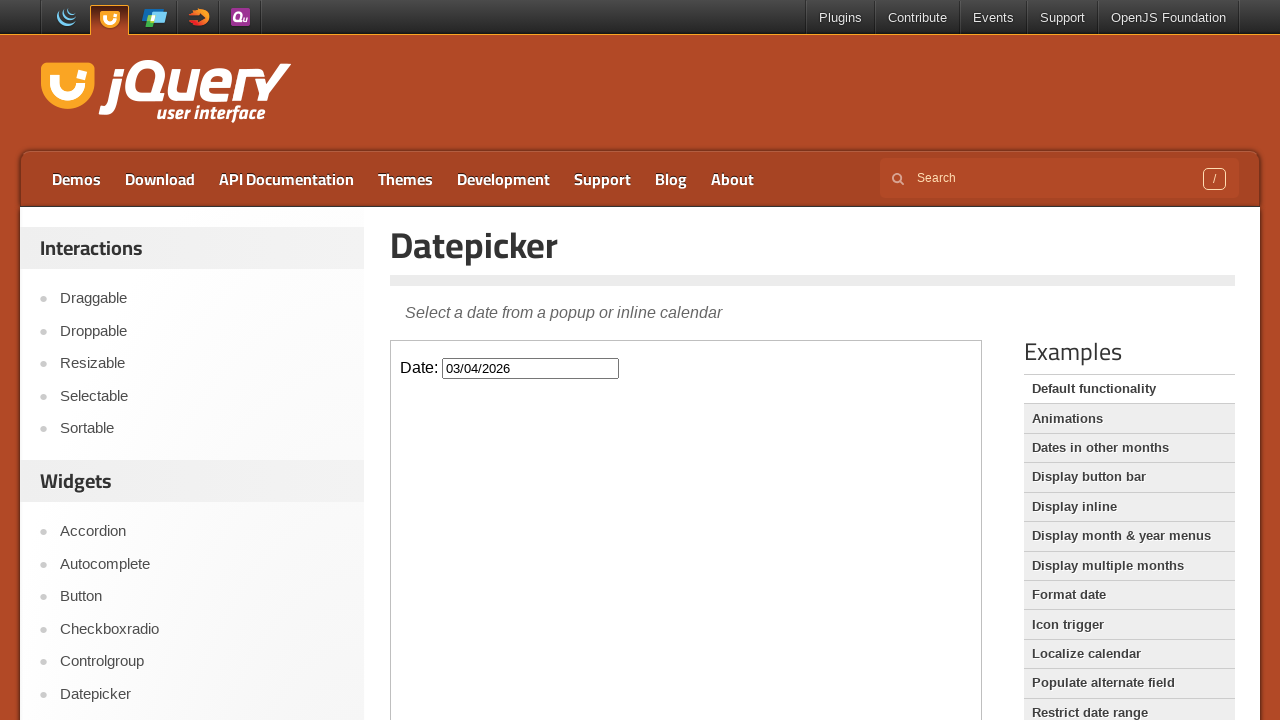